Tests selector functionality by navigating to a selectors demo page and verifying the text content of multiple elements using different selector strategies (ID, class, name, CSS, XPath).

Starting URL: https://curso.testautomation.es

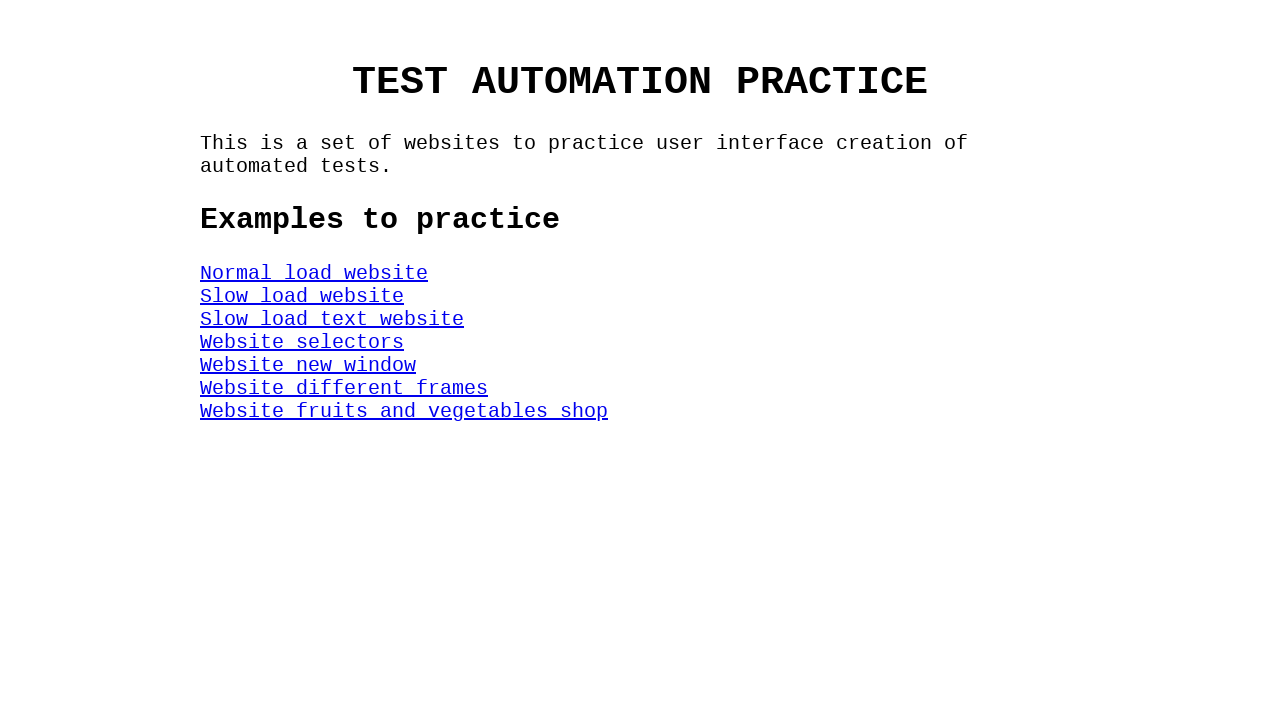

Clicked on SelectorsWeb link to navigate to selectors demo page at (302, 342) on #SelectorsWeb
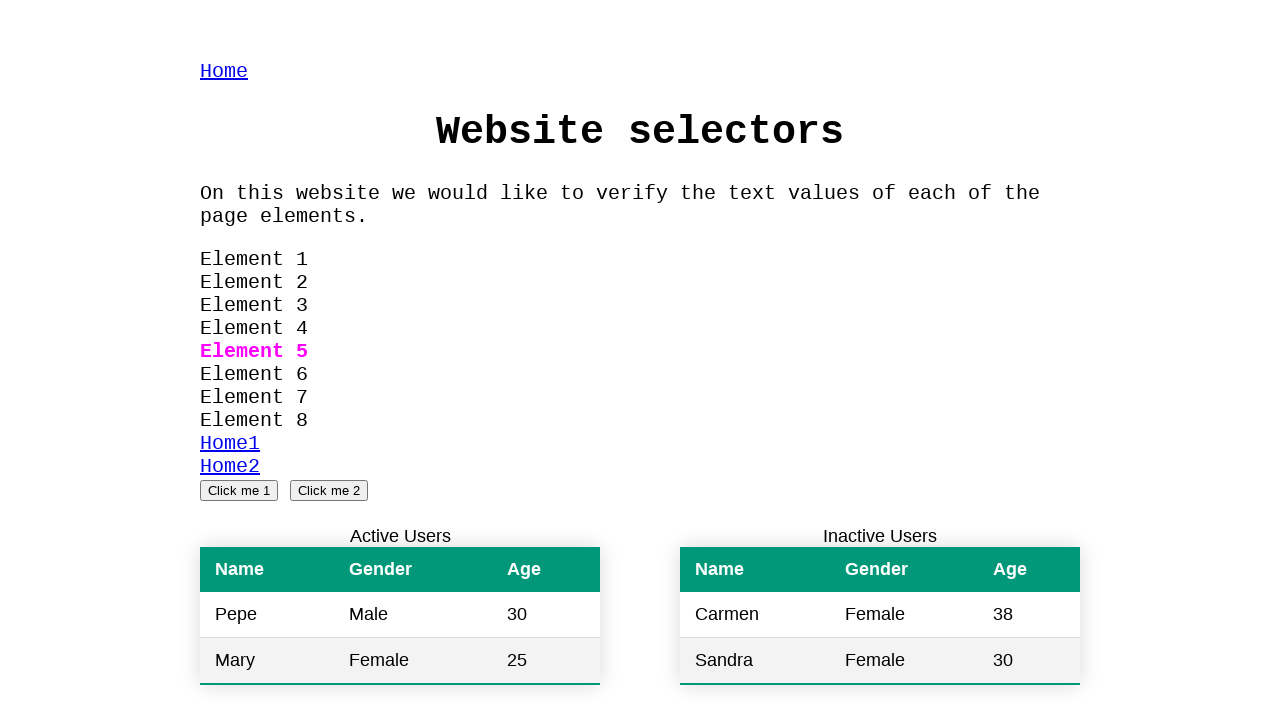

Located Element 1 using ID selector '#myId'
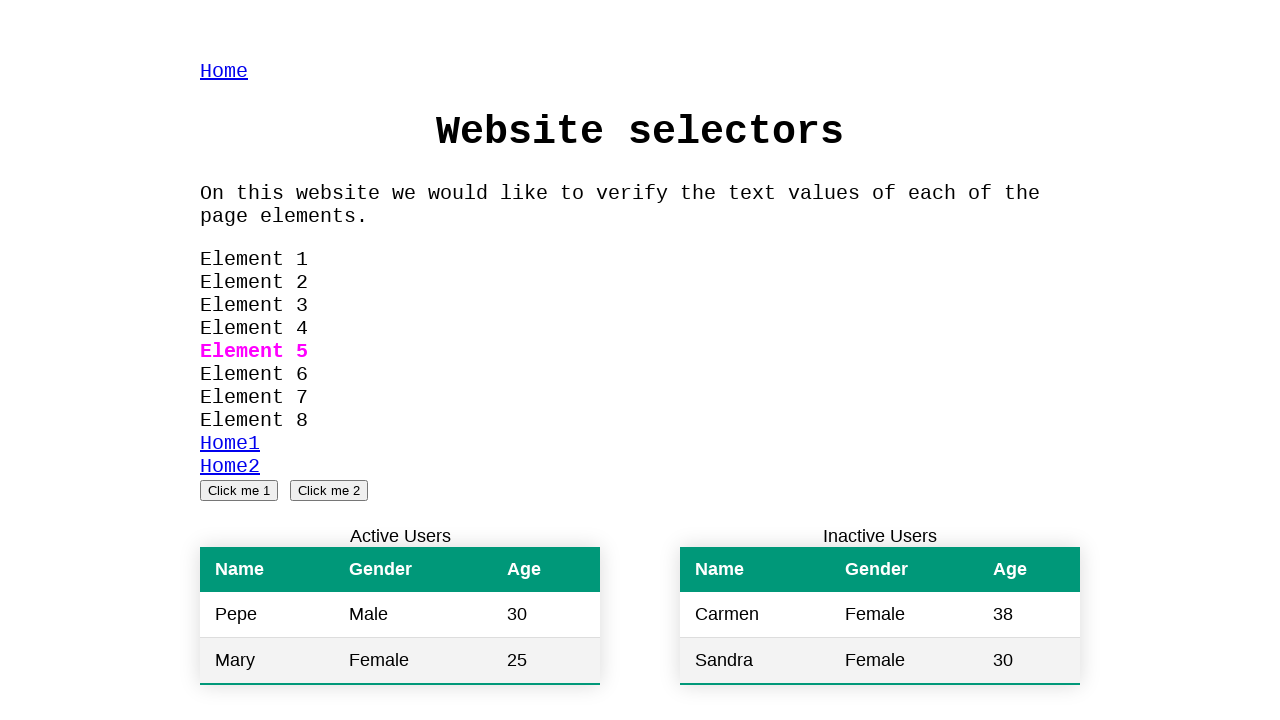

Verified Element 1 text content is 'Element 1'
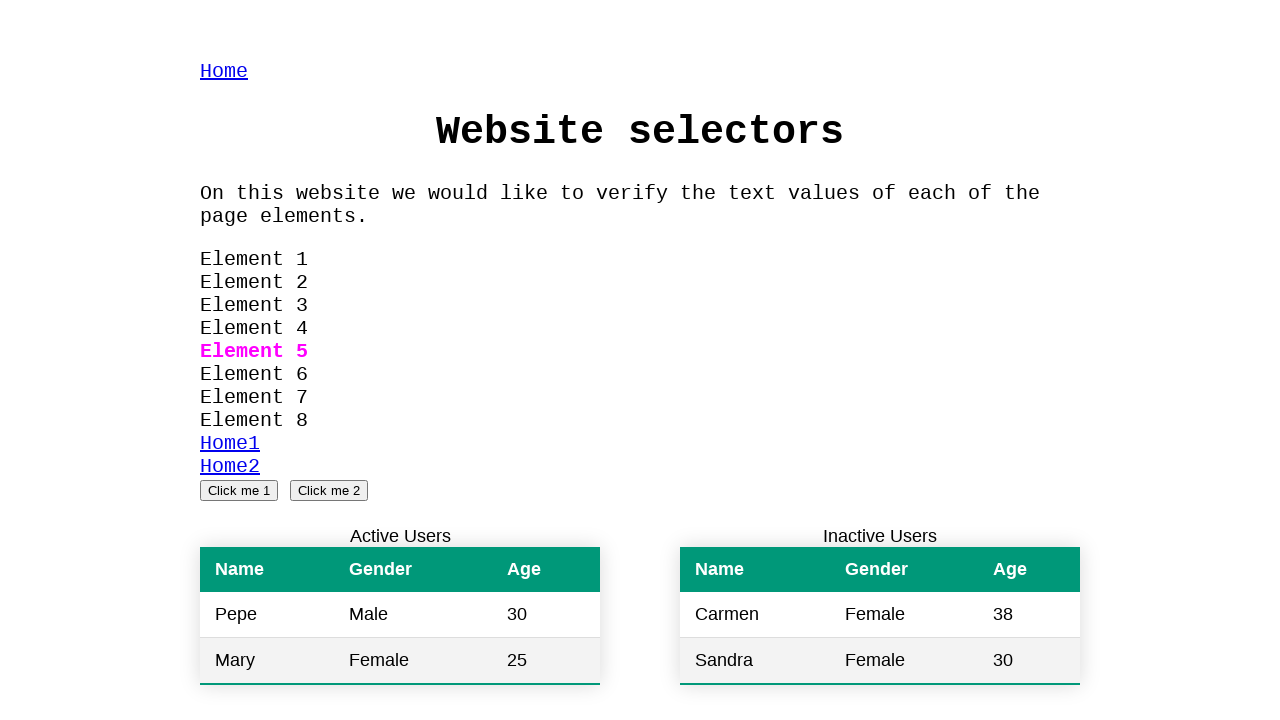

Located Element 2 using class selector '.className'
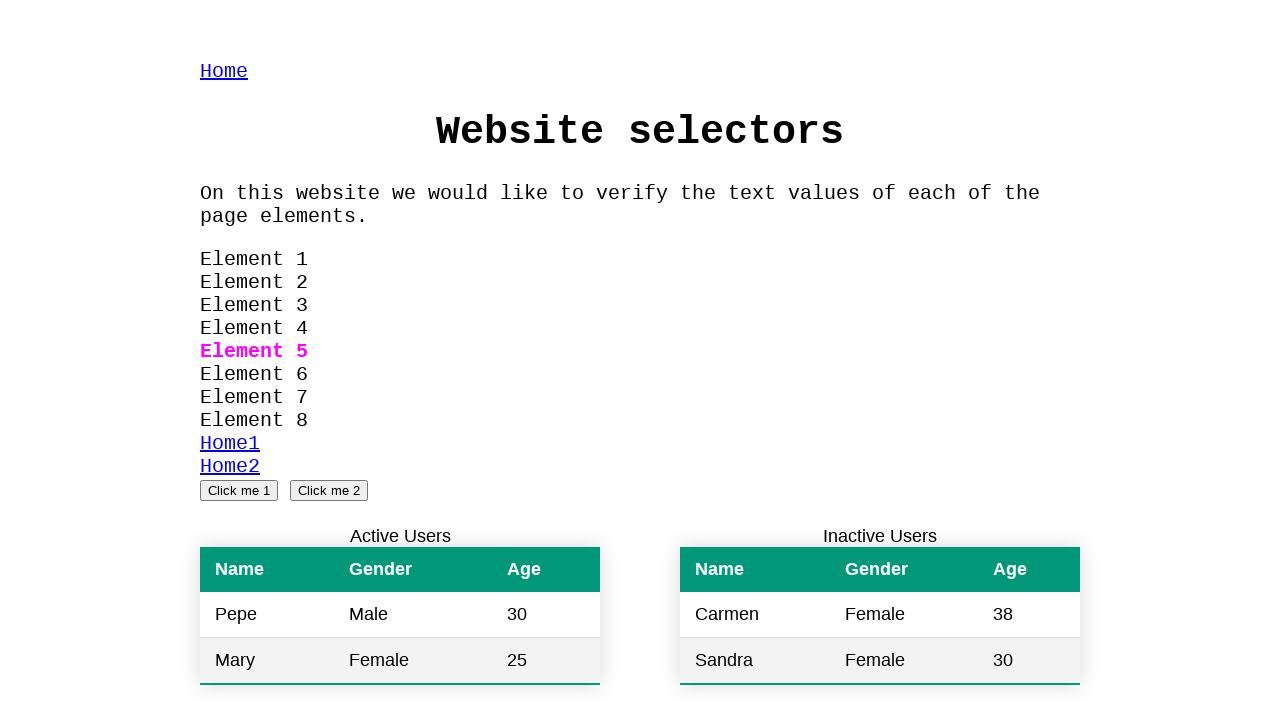

Verified Element 2 text content is 'Element 2'
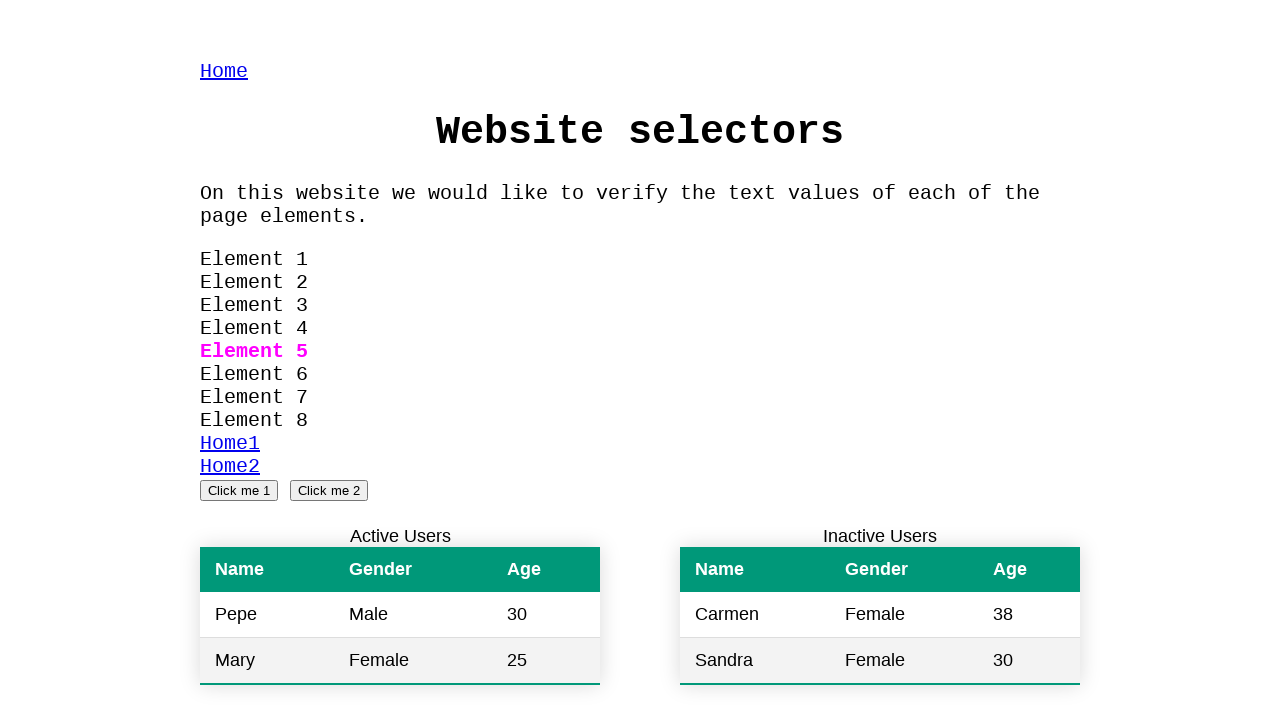

Located Element 3 using nth selector for second element with ID '#myId'
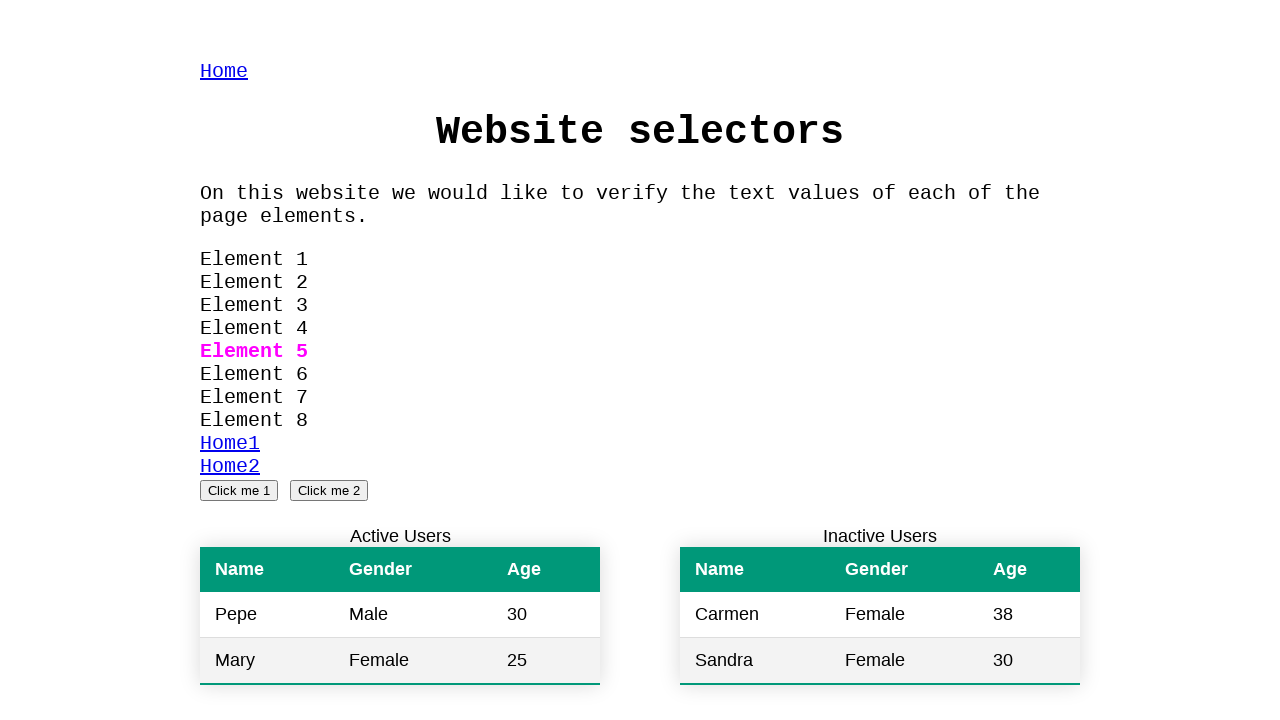

Verified Element 3 text content is 'Element 3'
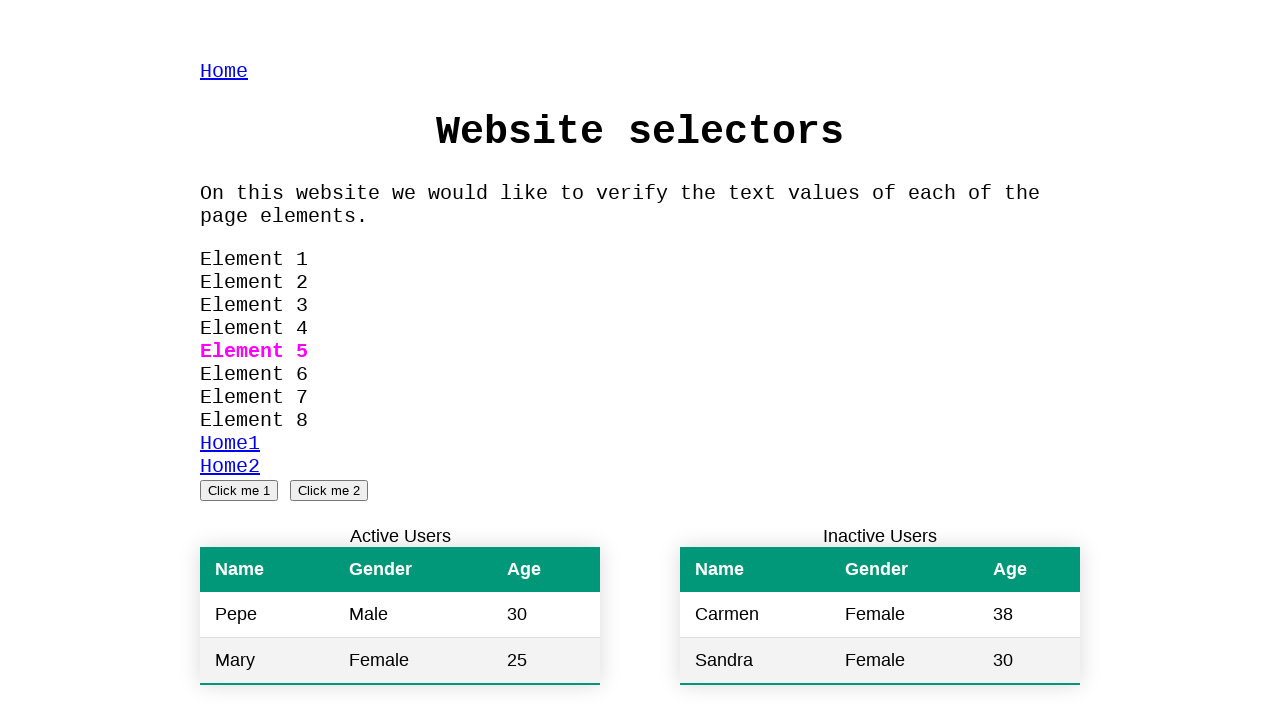

Located Element 3 using name attribute selector '[name="elements"] #myId'
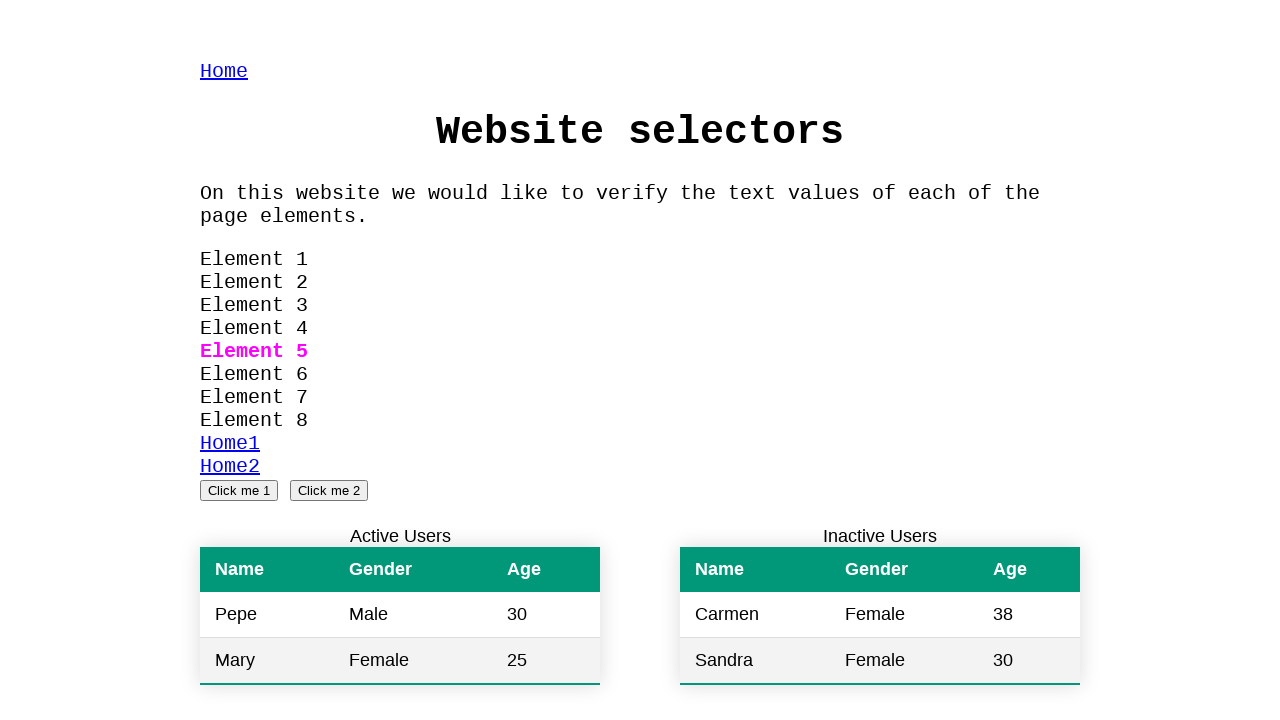

Verified Element 3 (alternative method) text content is 'Element 3'
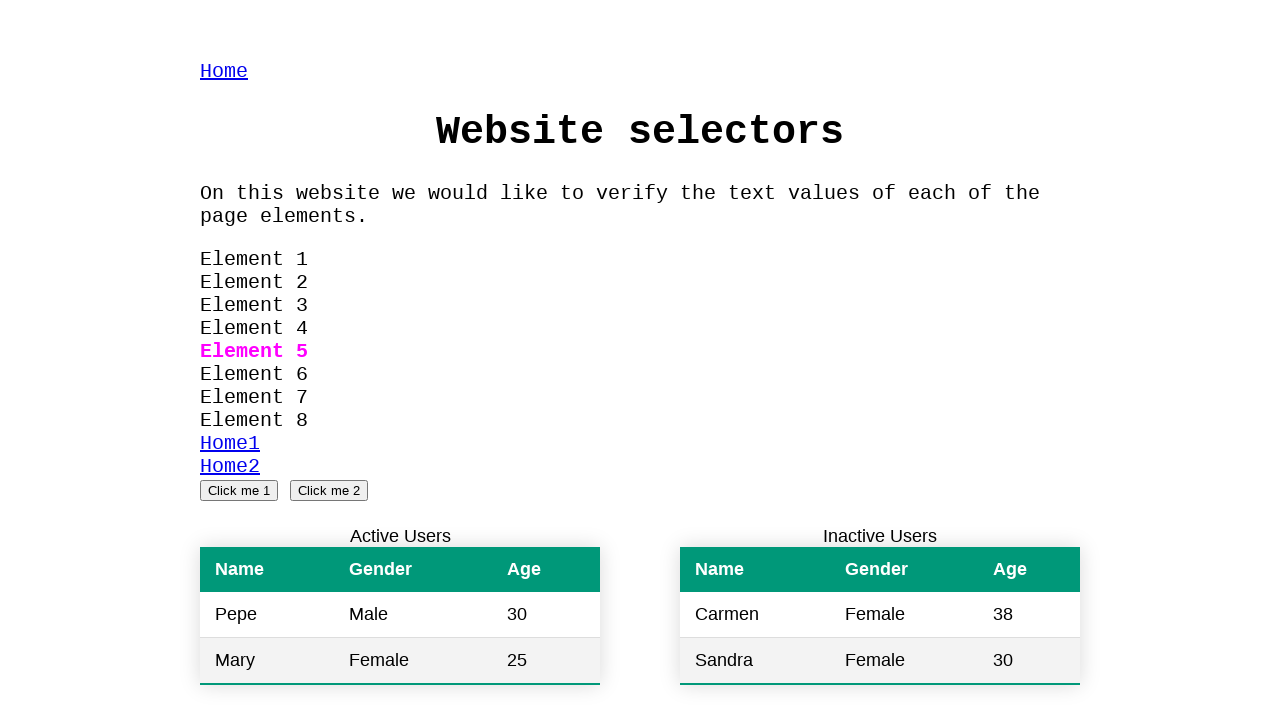

Located Element 4 using name selector '[name="myName"]'
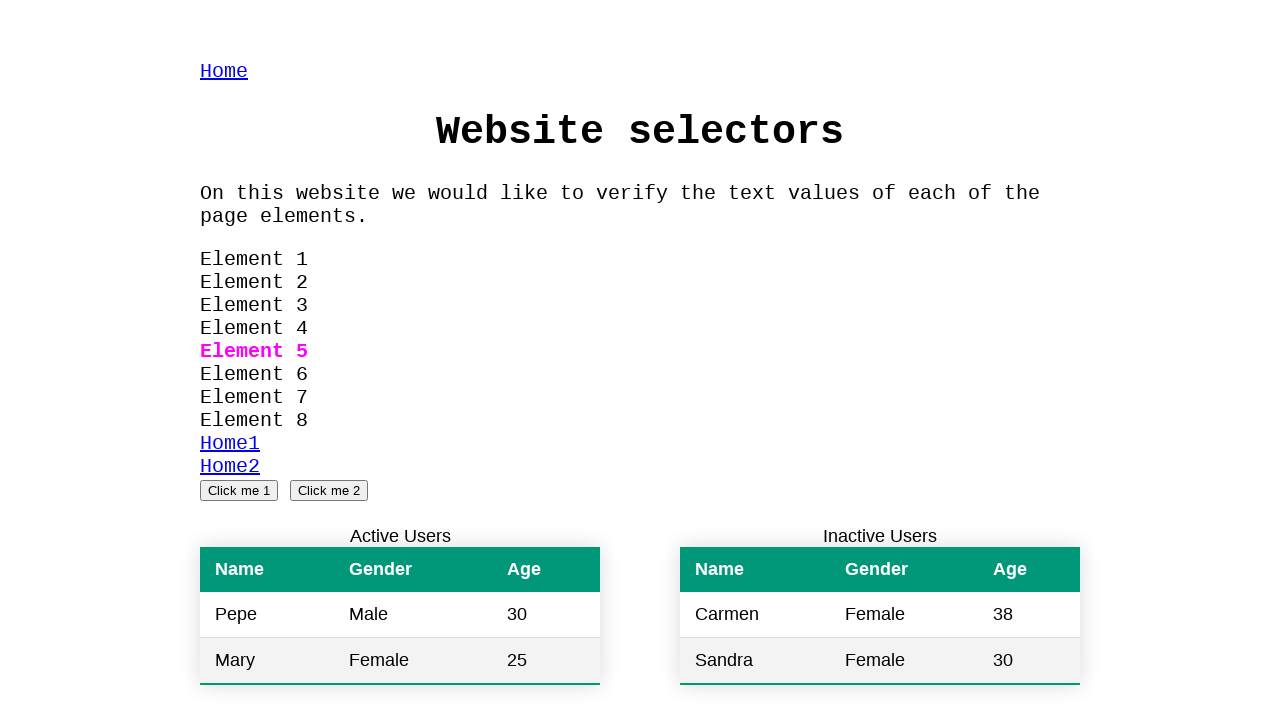

Verified Element 4 text content is 'Element 4'
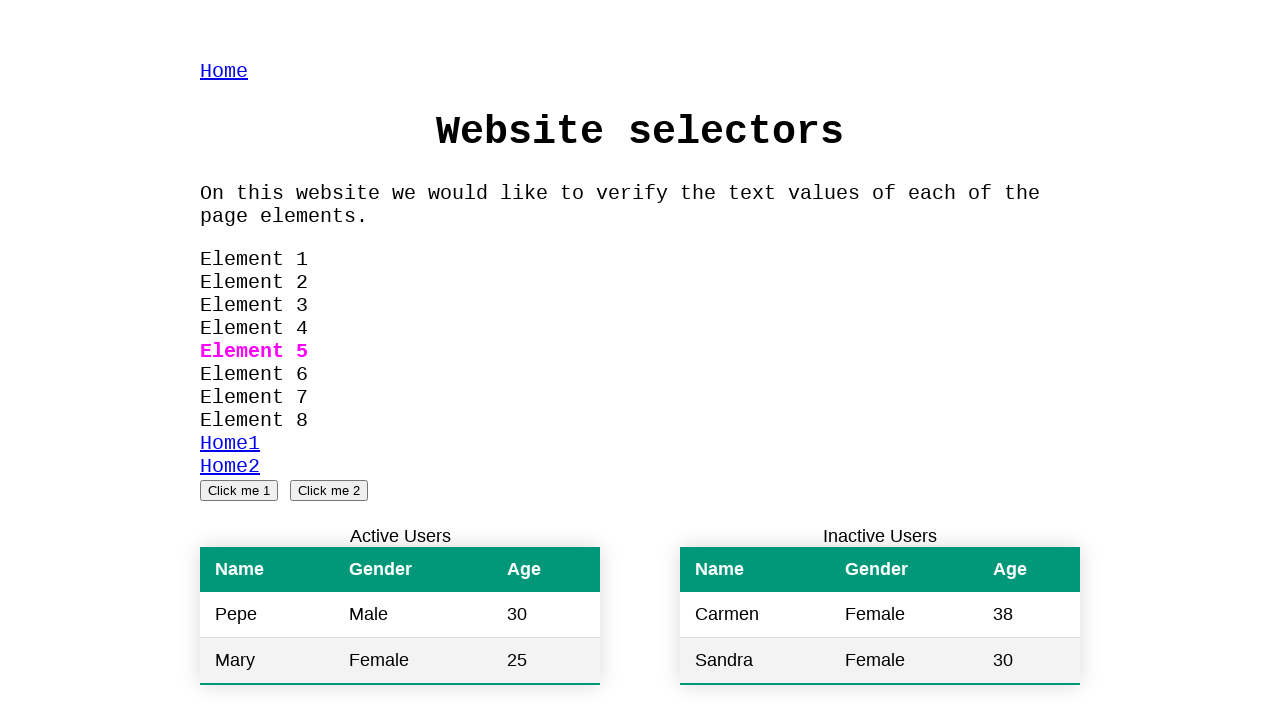

Located Element 5 using CSS selector 'div [style="color:magenta"]'
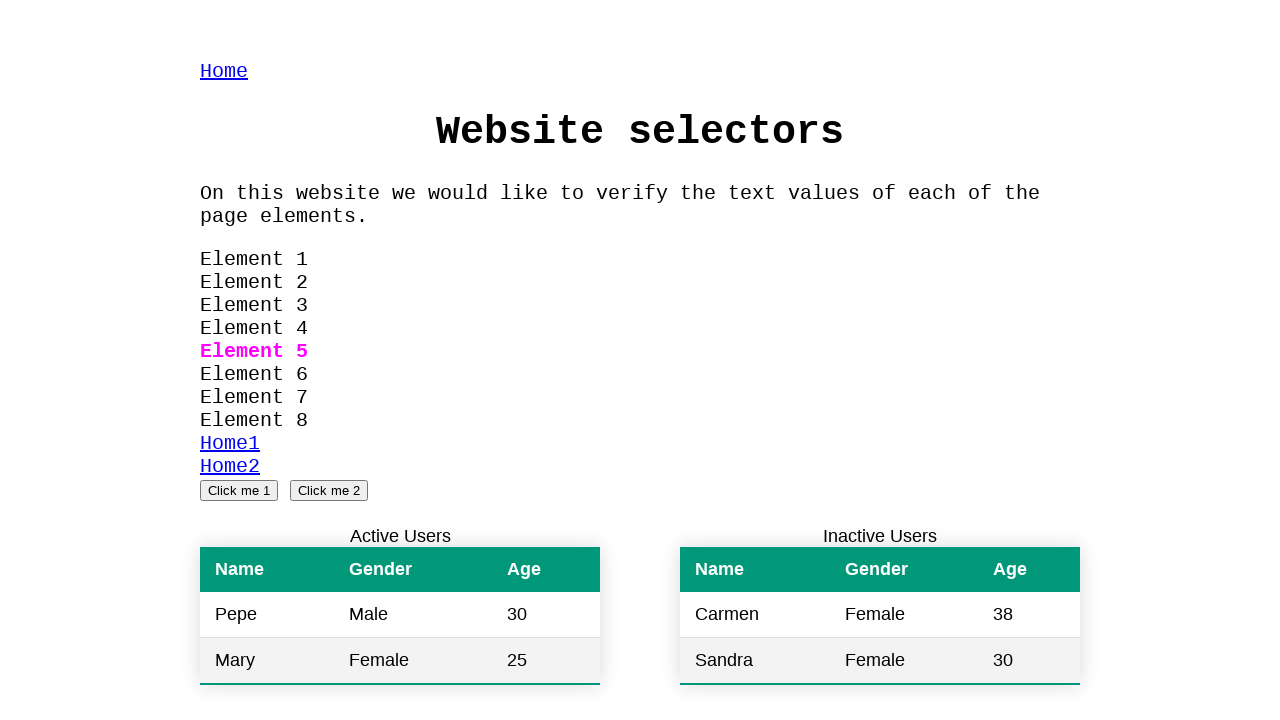

Verified Element 5 text content is 'Element 5'
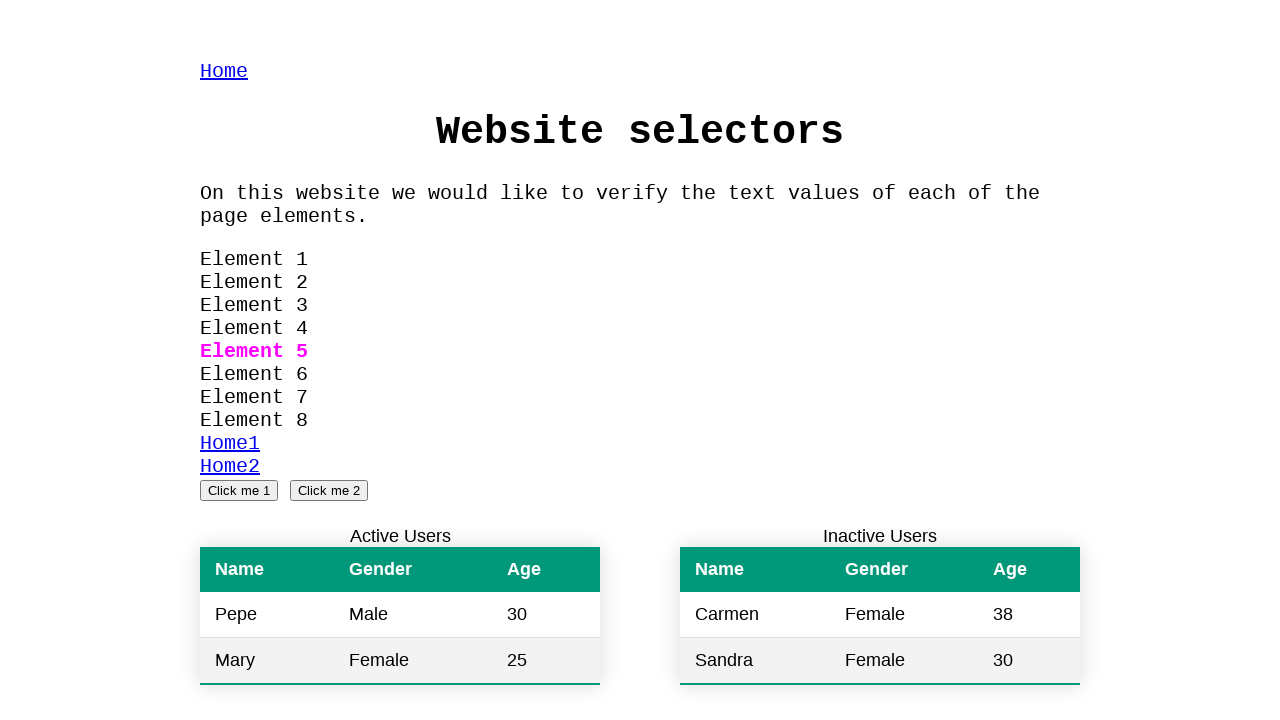

Located Element 5 using XPath selector "//*[contains(text(), 'Element 5')]"
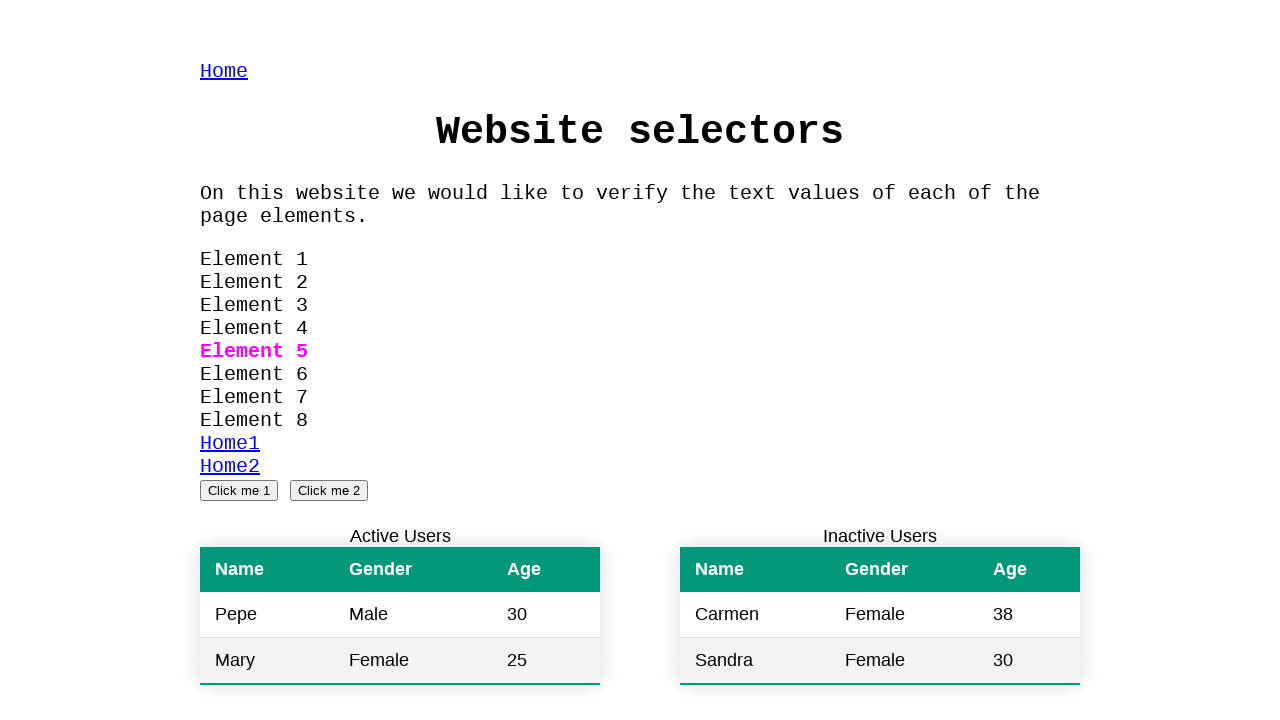

Verified Element 5 (XPath method) text content is 'Element 5'
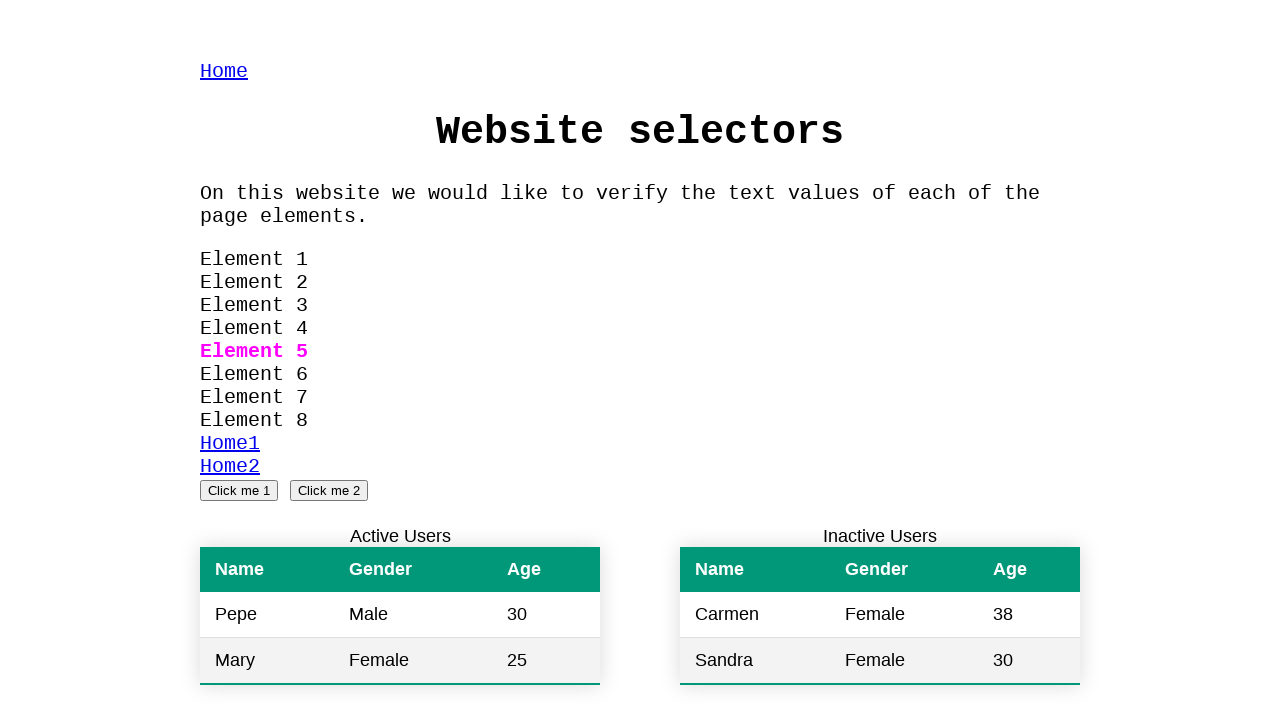

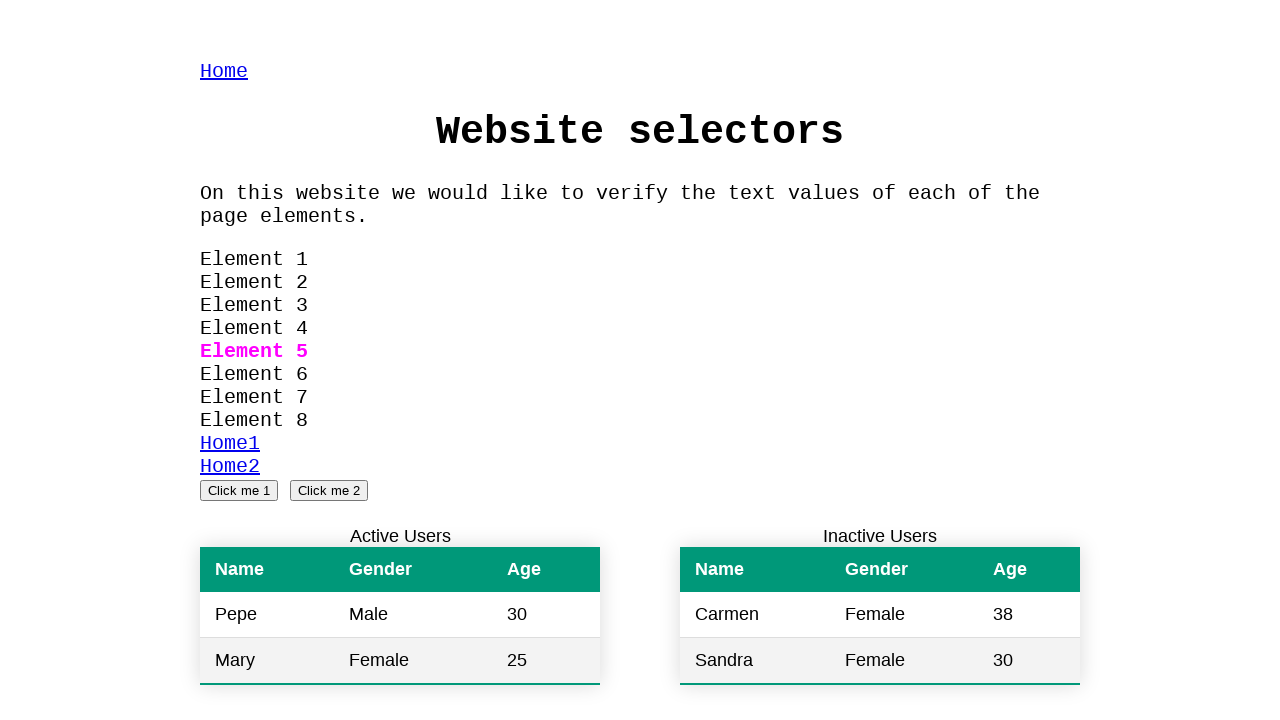